Tests an editable/searchable dropdown component by typing a country name into the search input and selecting the matching option from the dropdown list.

Starting URL: https://react.semantic-ui.com/maximize/dropdown-example-search-selection/

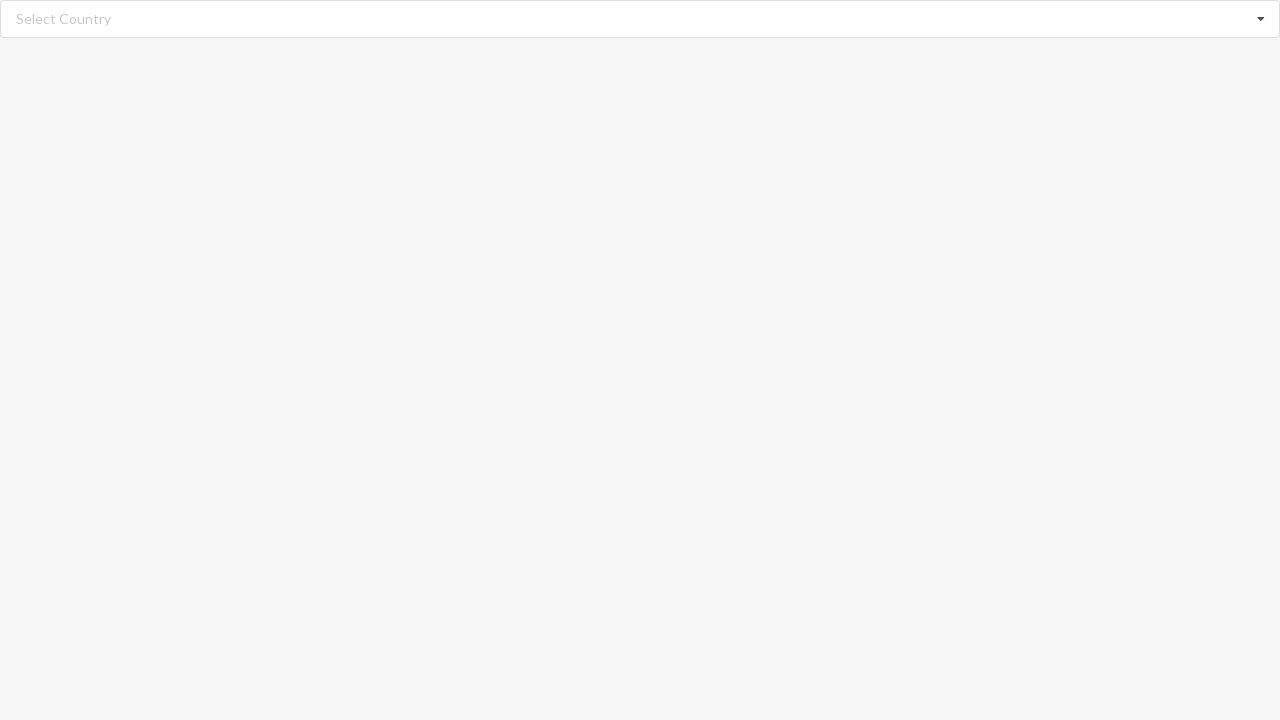

Waited for search input to load
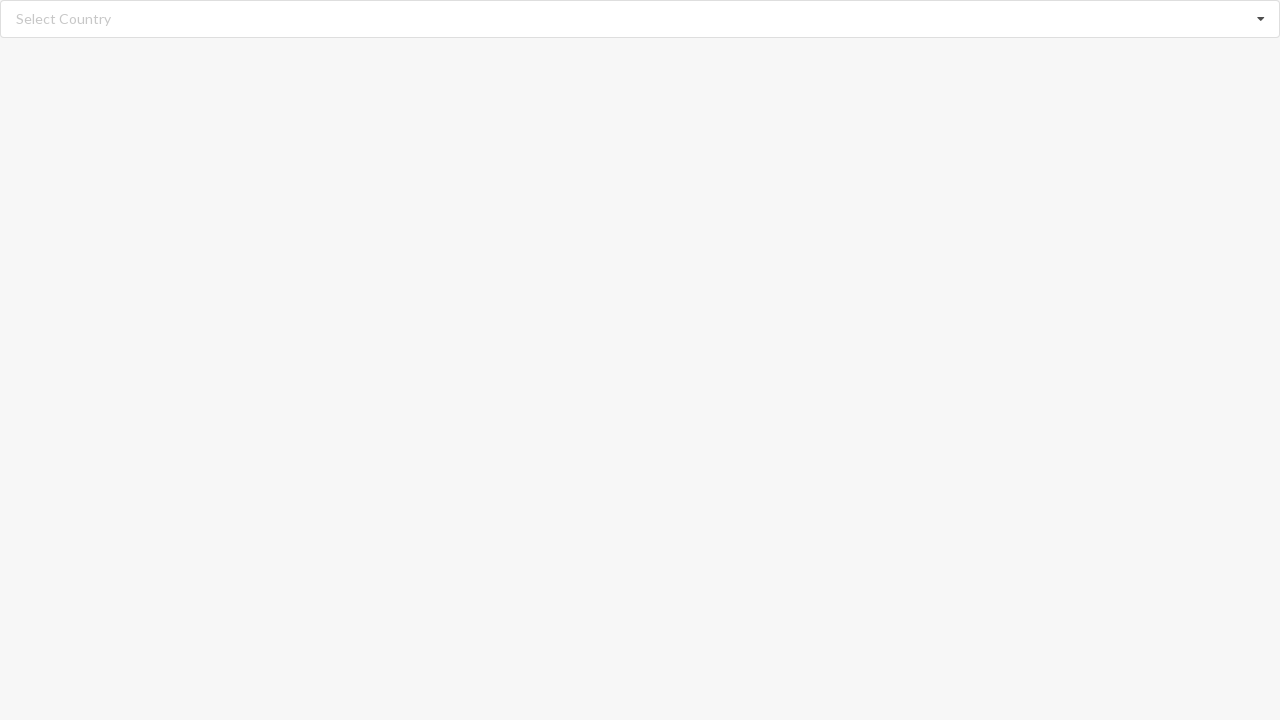

Typed 'Albania' into the editable dropdown search field on input.search
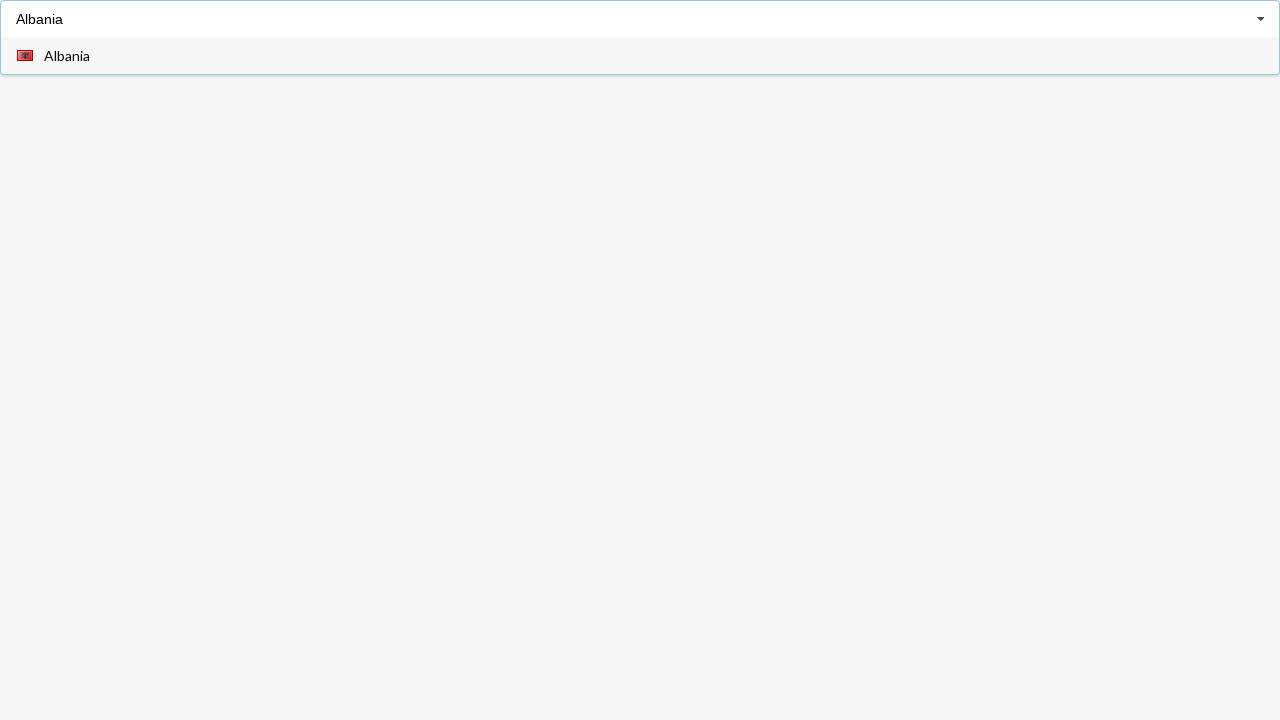

Waited for dropdown options to appear
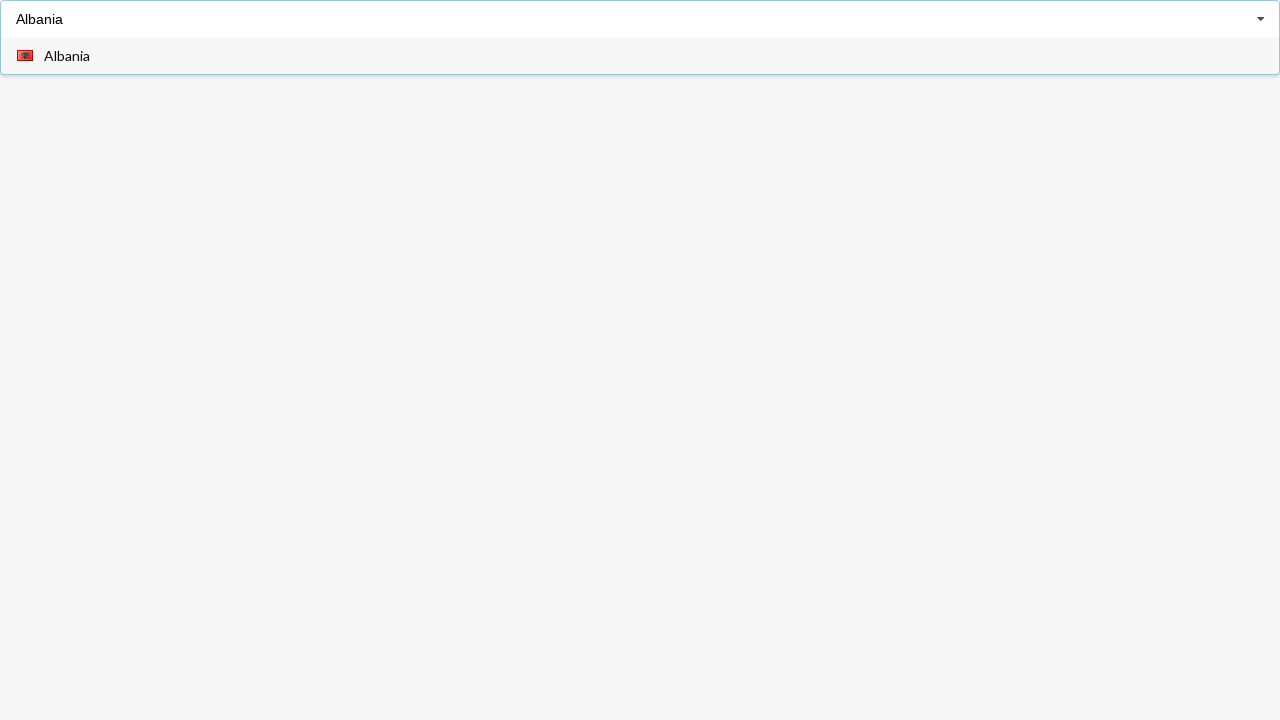

Clicked on 'Albania' option from the dropdown menu at (67, 56) on div.visible.menu.transition span:has-text('Albania')
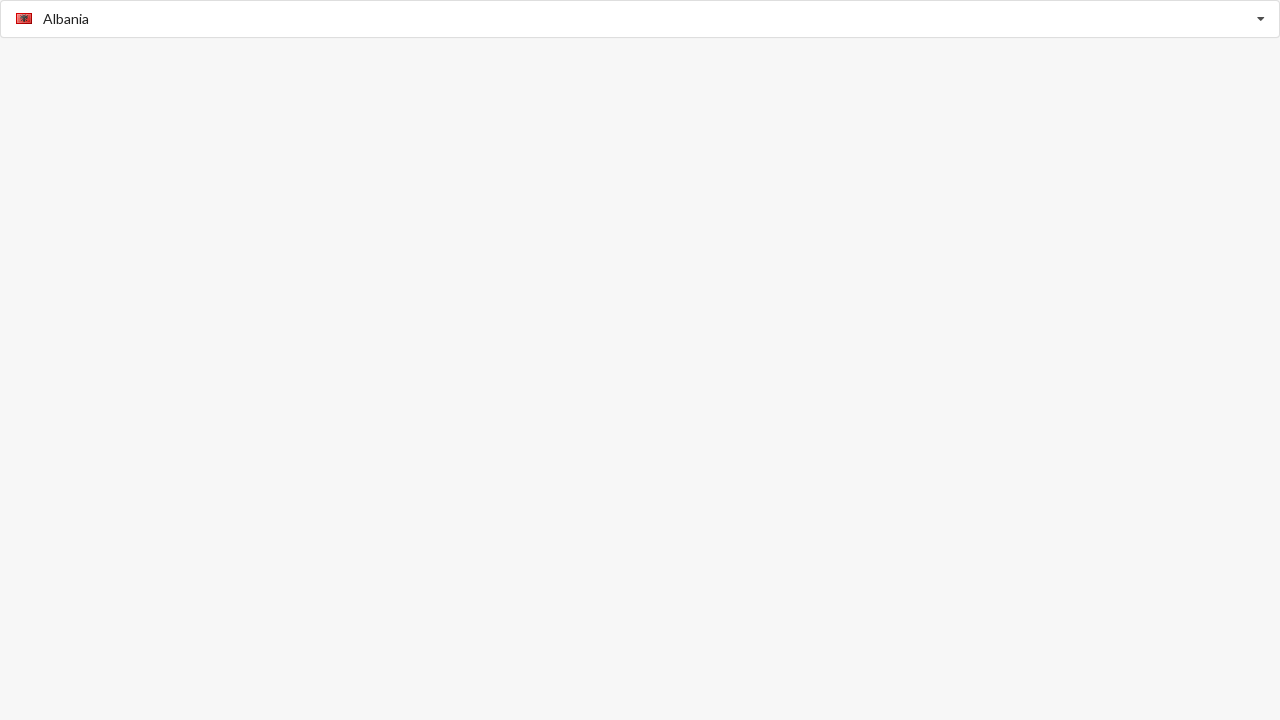

Verified that 'Albania' was selected and displayed in the divider text
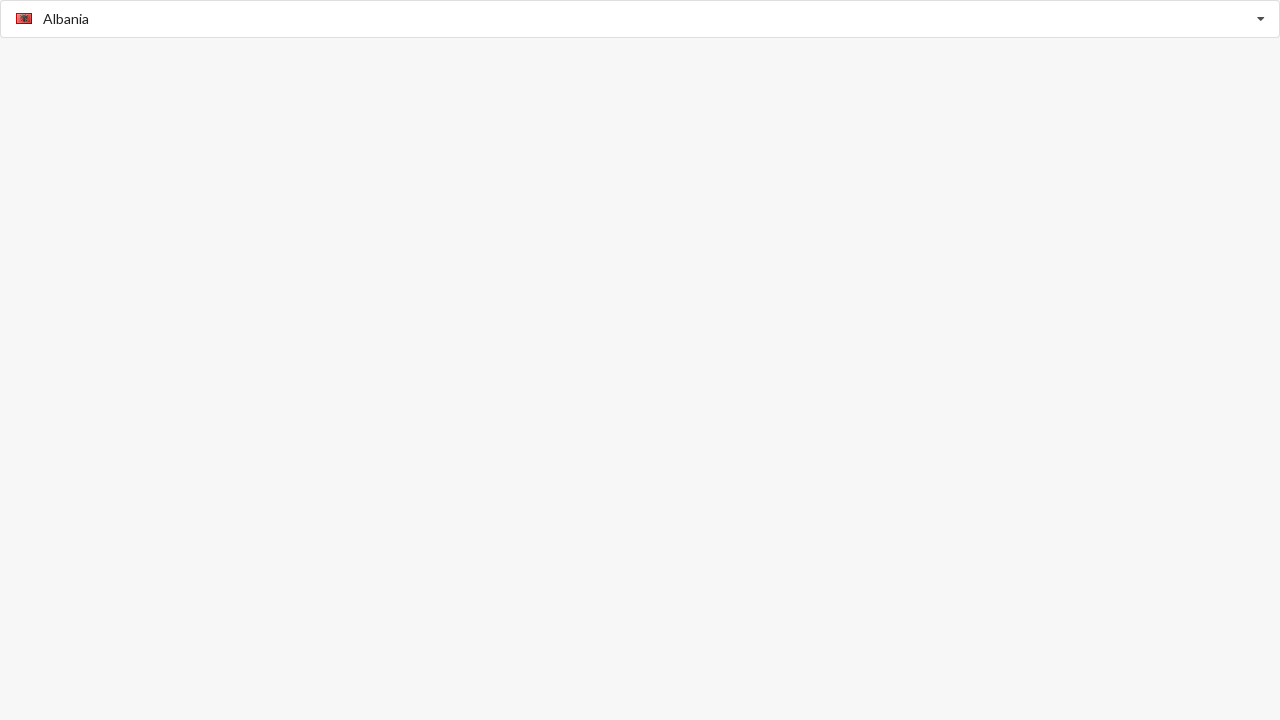

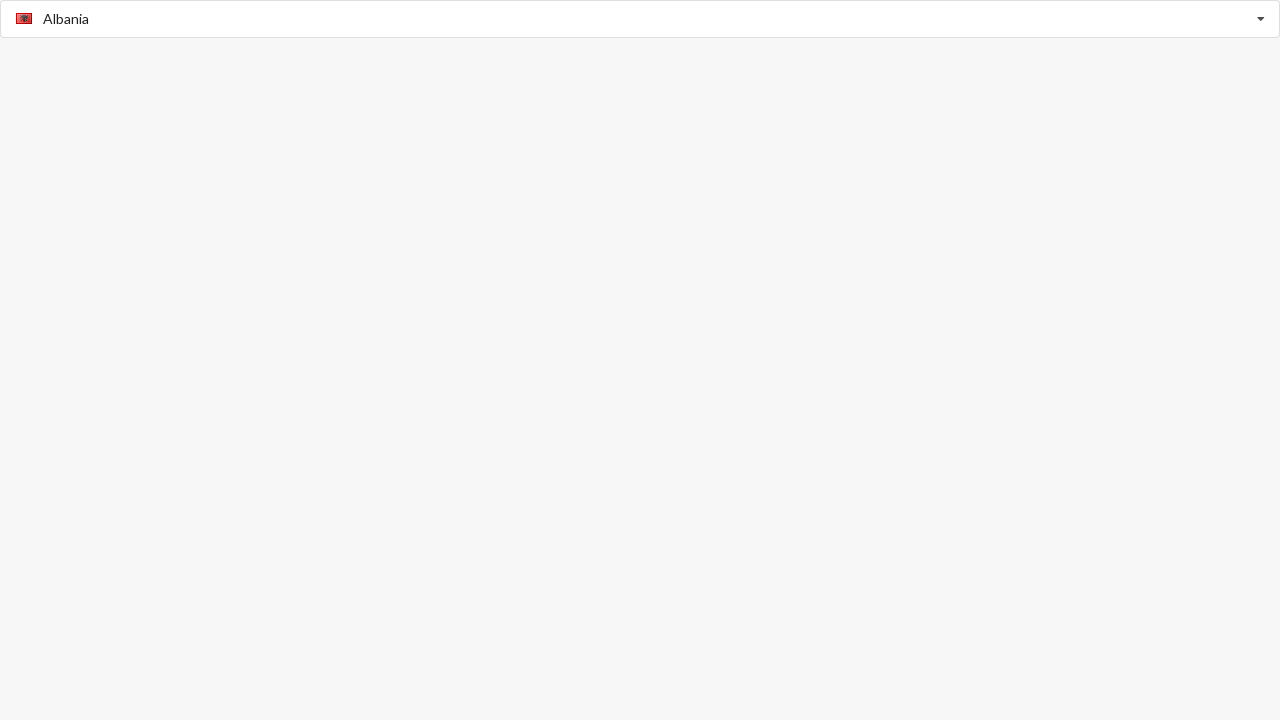